Tests that Eprime sample sentences are correctly analyzed by the tool

Starting URL: https://www.exploratorytestingacademy.com/app/

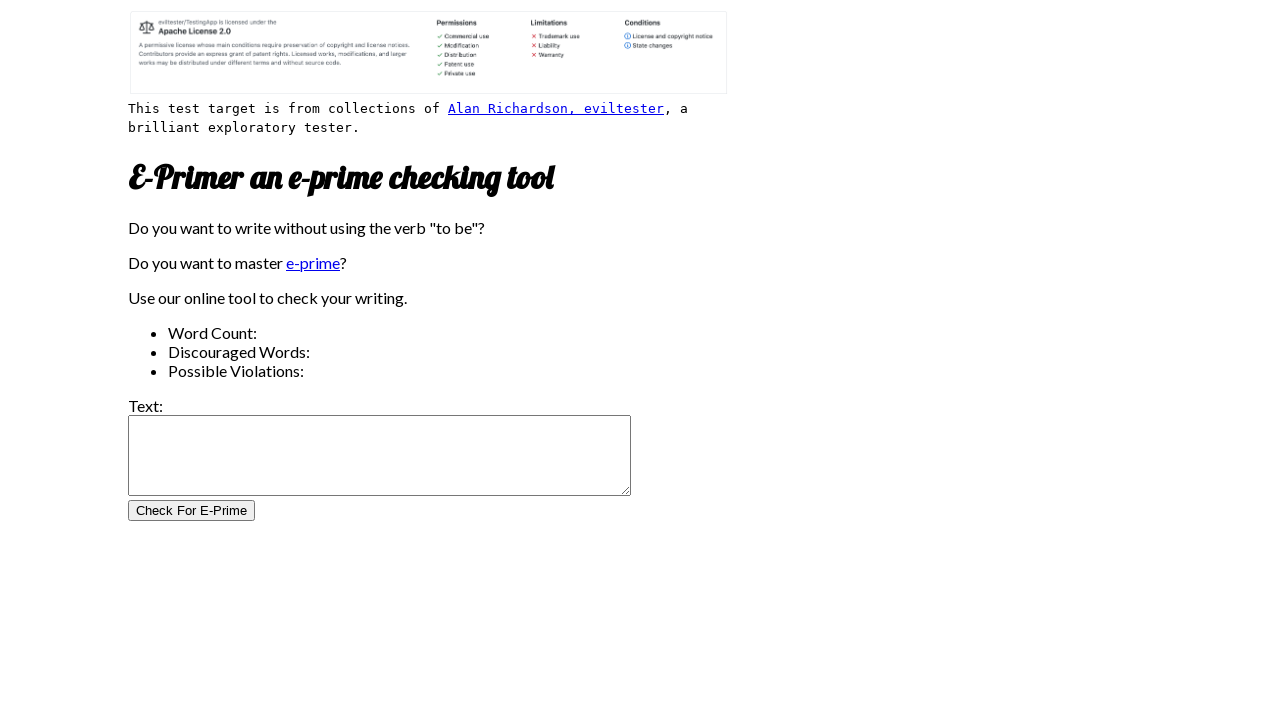

Filled input field with sample Eprime sentence: 'The developer wrote excellent code yesterday' on #inputtext
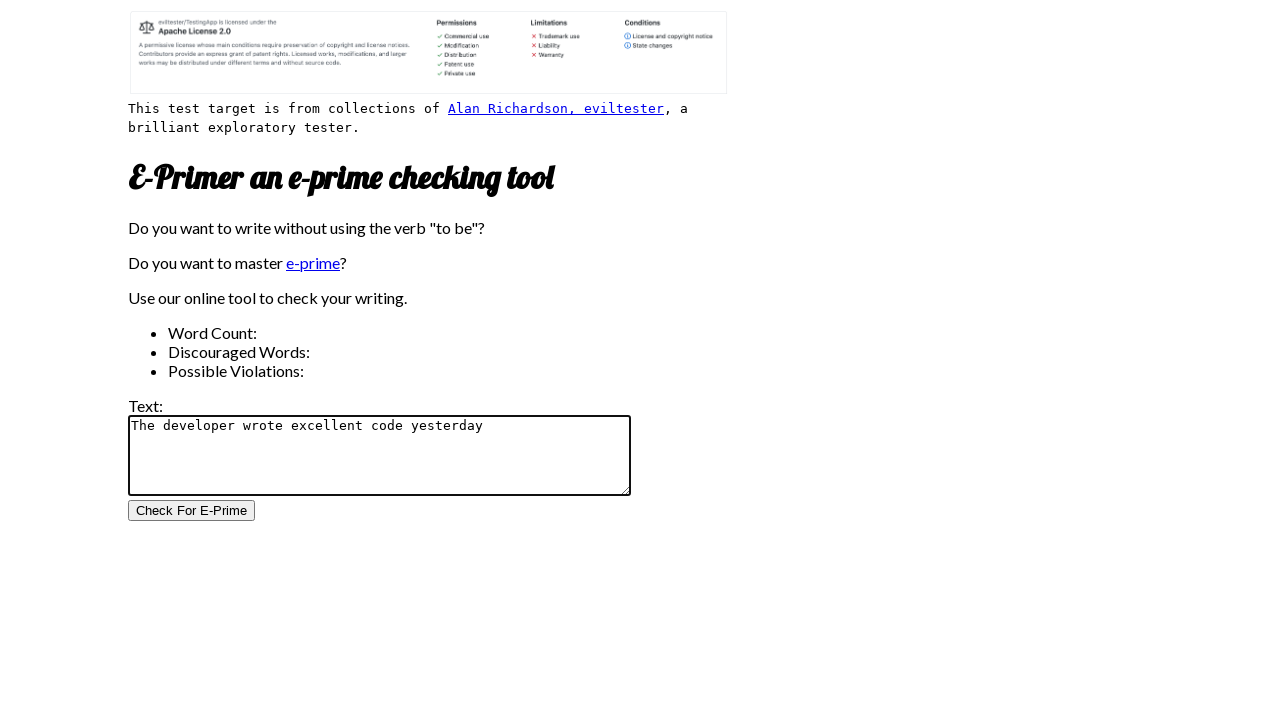

Clicked the CheckForEPrimeButton to analyze the sentence at (192, 511) on #CheckForEPrimeButton
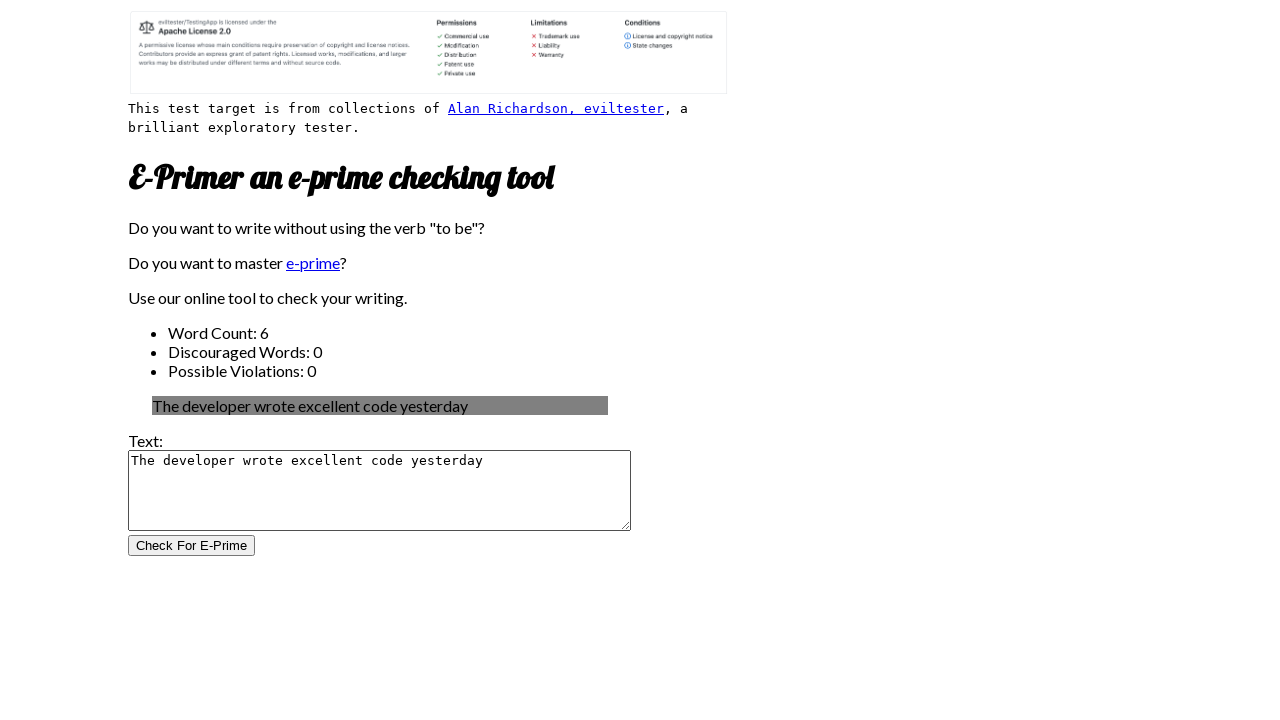

Eprime analysis results loaded - word count element appeared
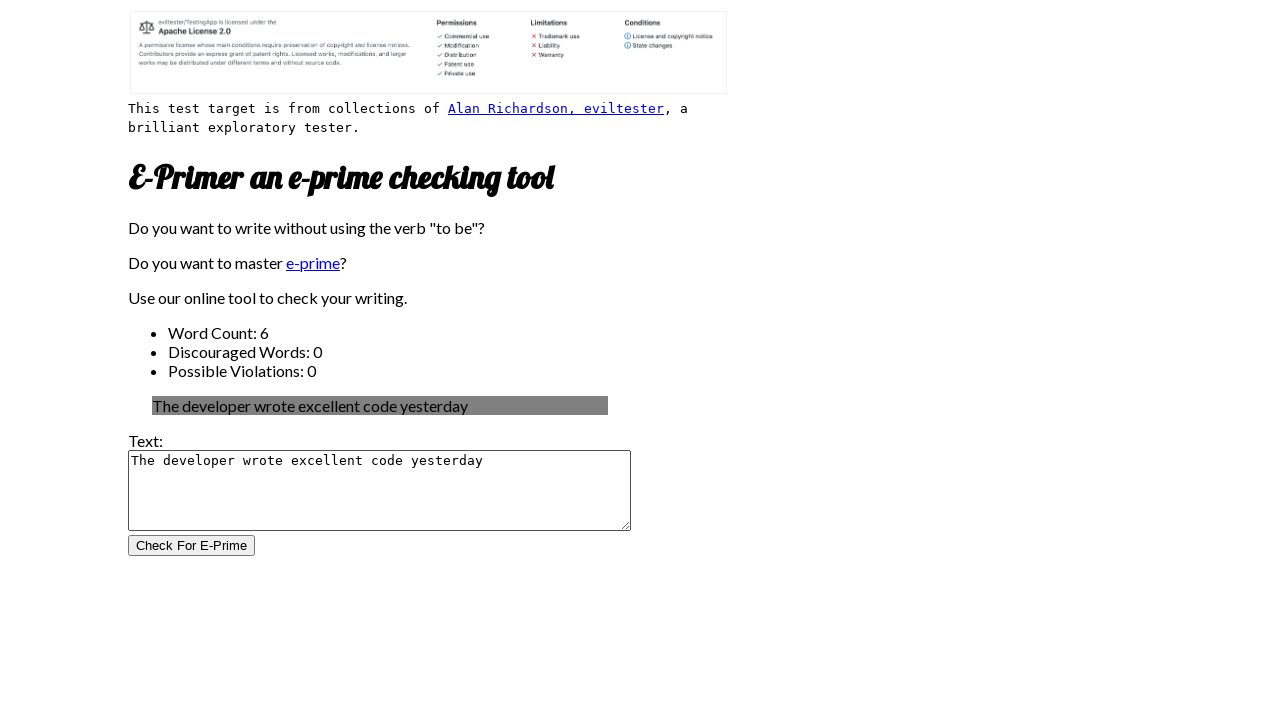

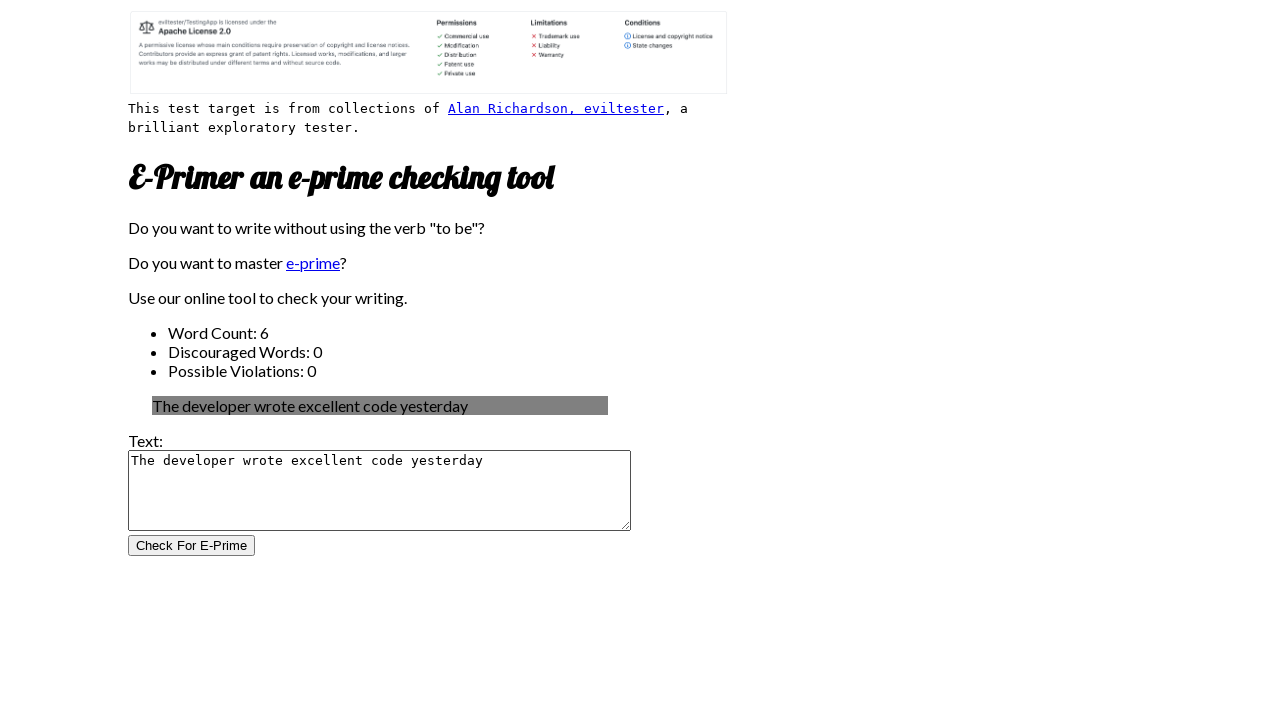